Tests iframe handling by switching to a frame and filling a text field within it

Starting URL: https://demo.automationtesting.in/Frames.html

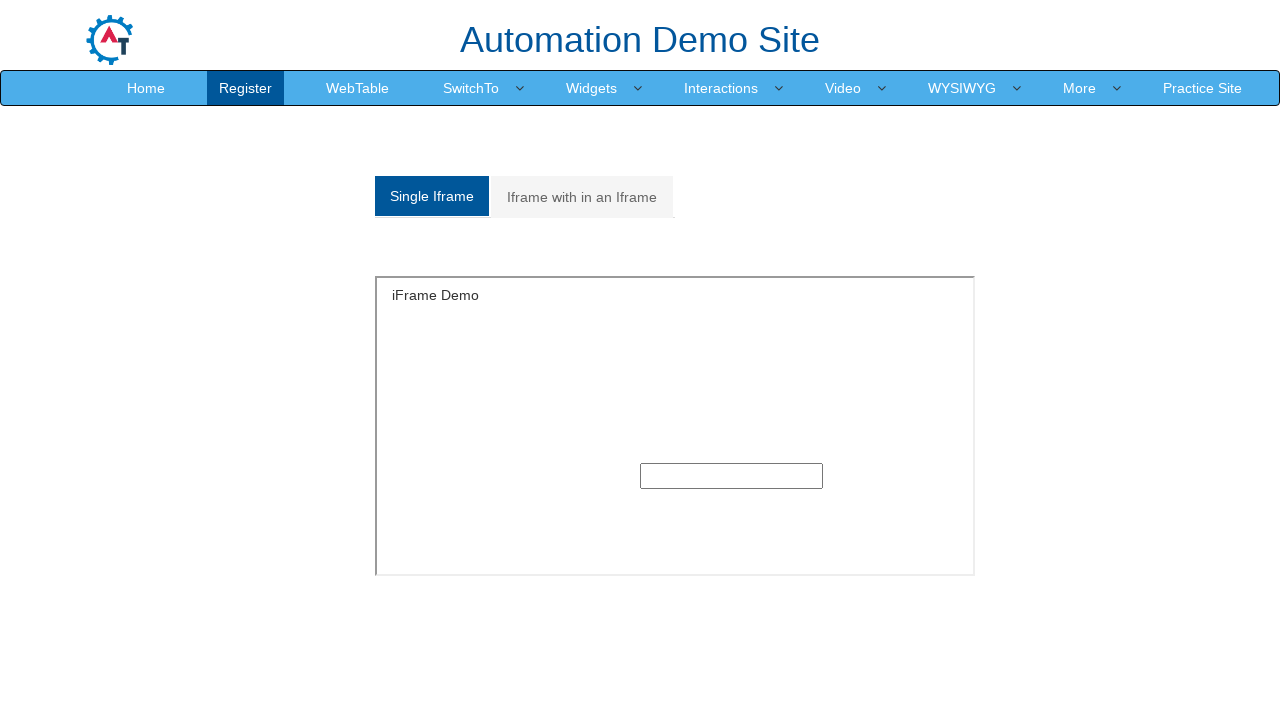

Located iframe with id 'singleframe'
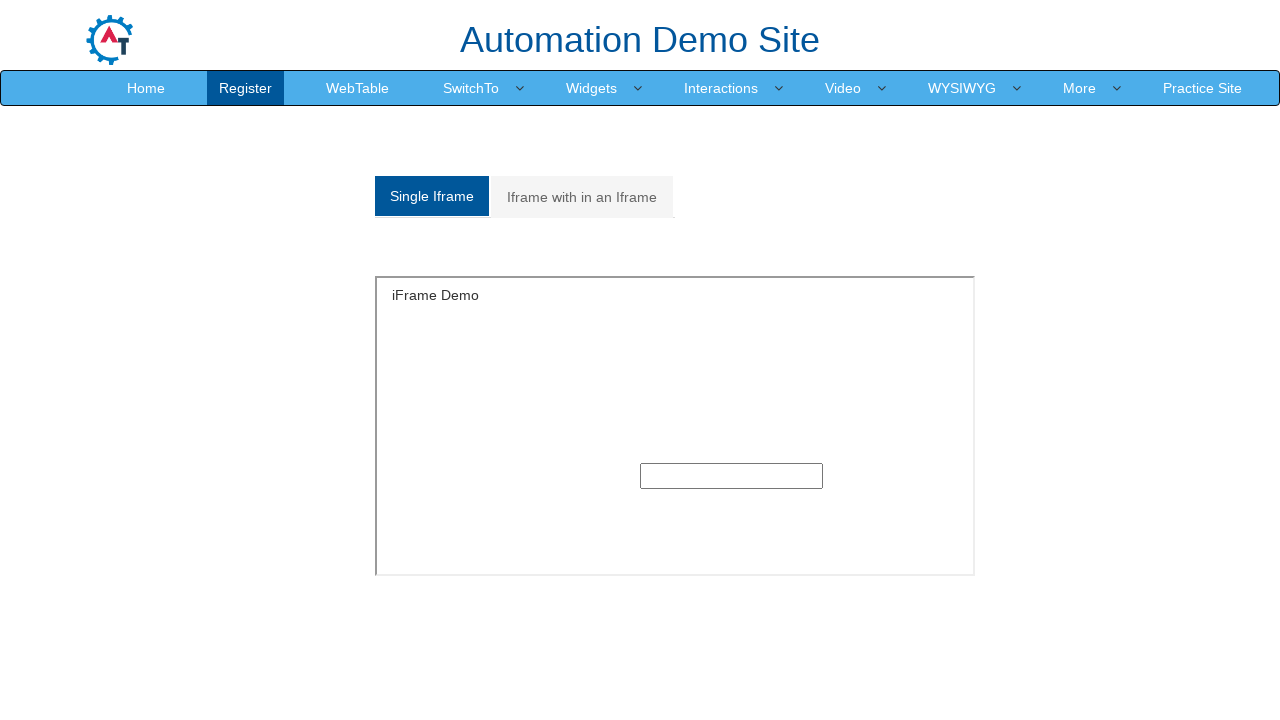

Filled text input field within iframe with 'shwetha' on iframe#singleframe >> internal:control=enter-frame >> input[type='text']
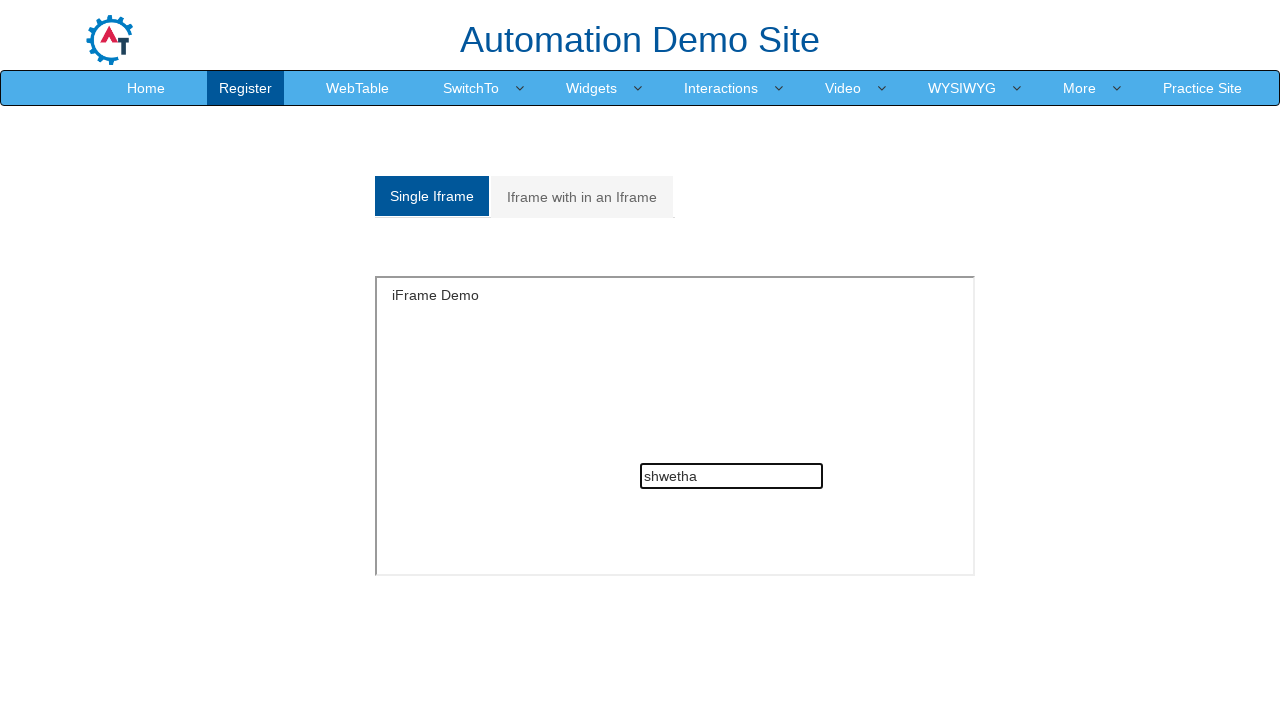

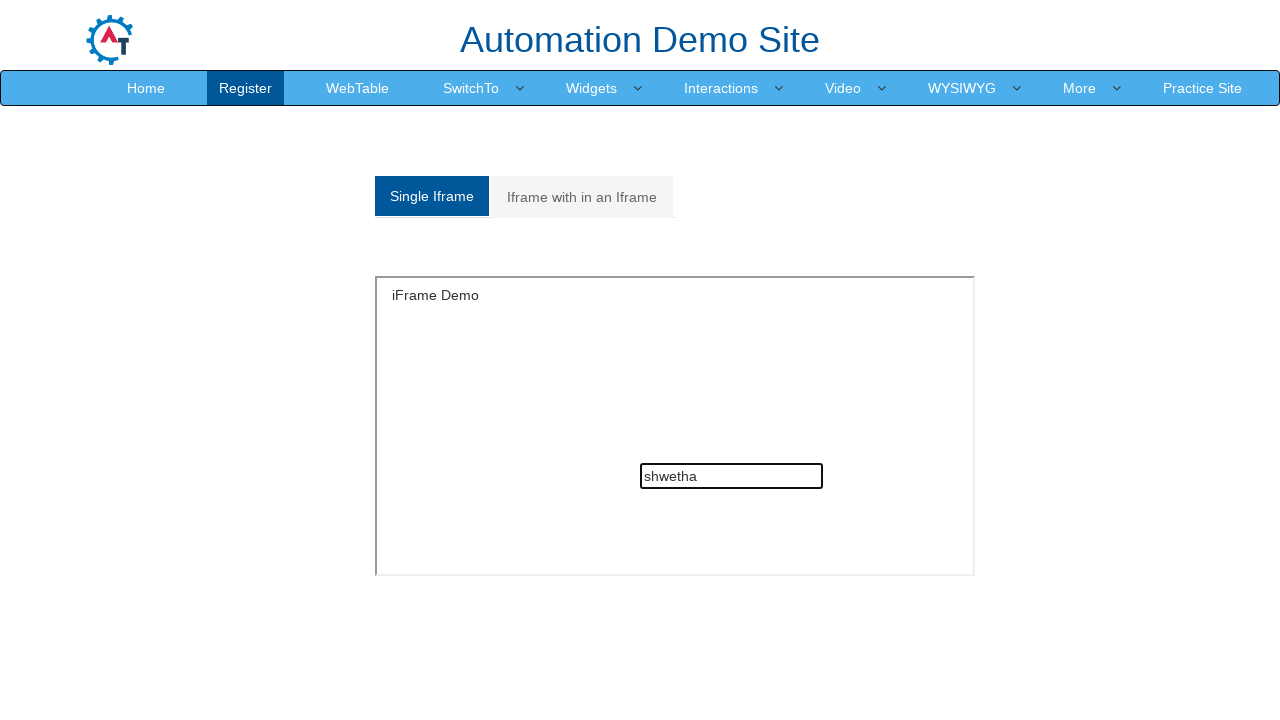